Tests that entered text is trimmed when saving edits

Starting URL: https://demo.playwright.dev/todomvc

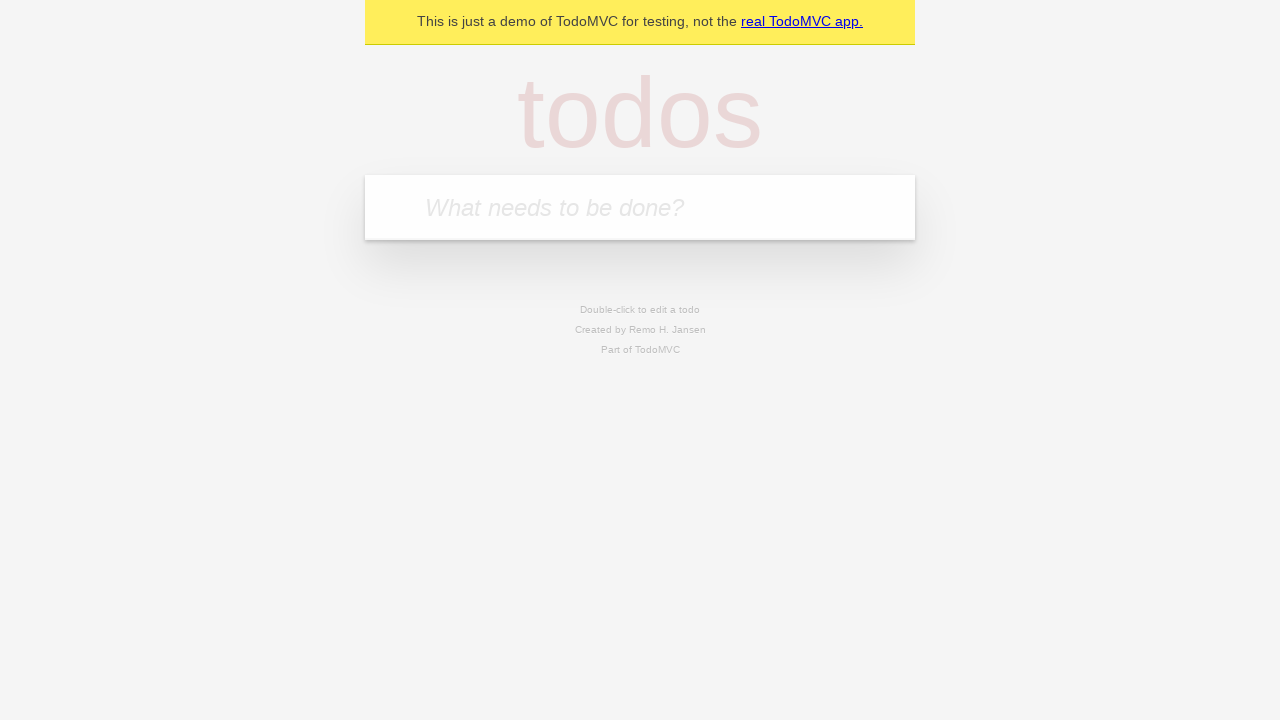

Filled new todo input with 'buy some cheese' on .new-todo
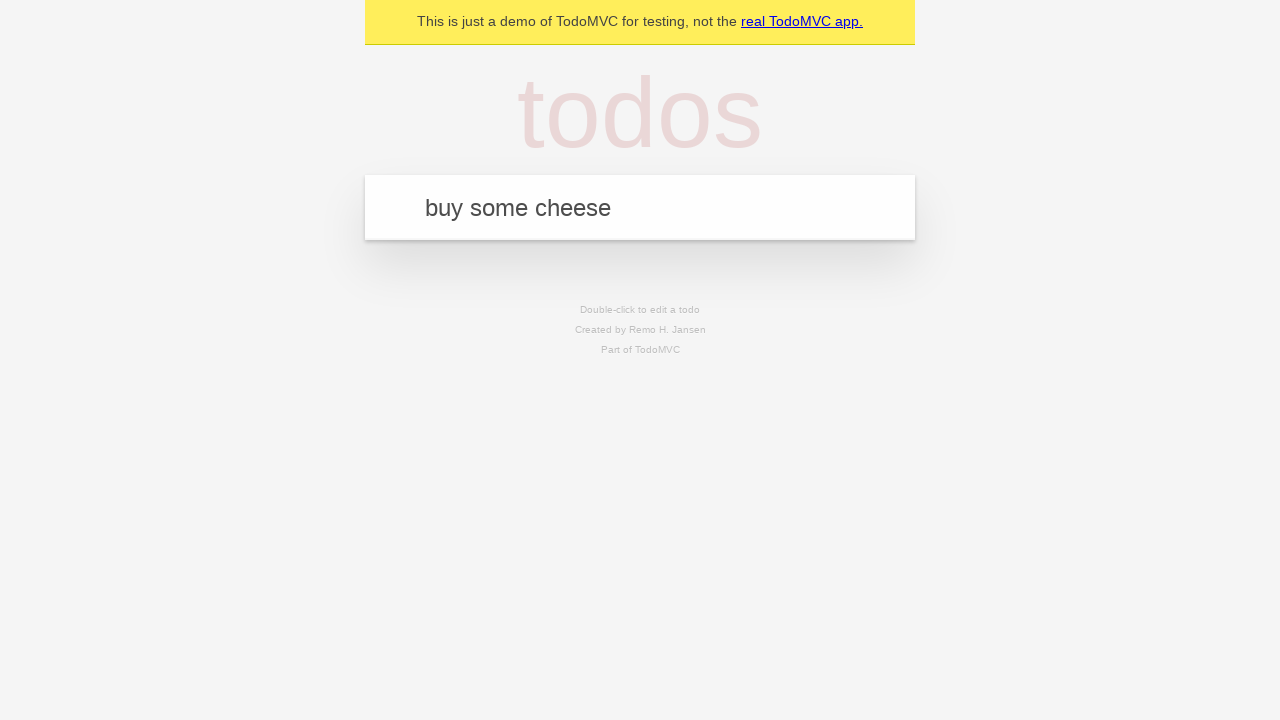

Pressed Enter to create first todo on .new-todo
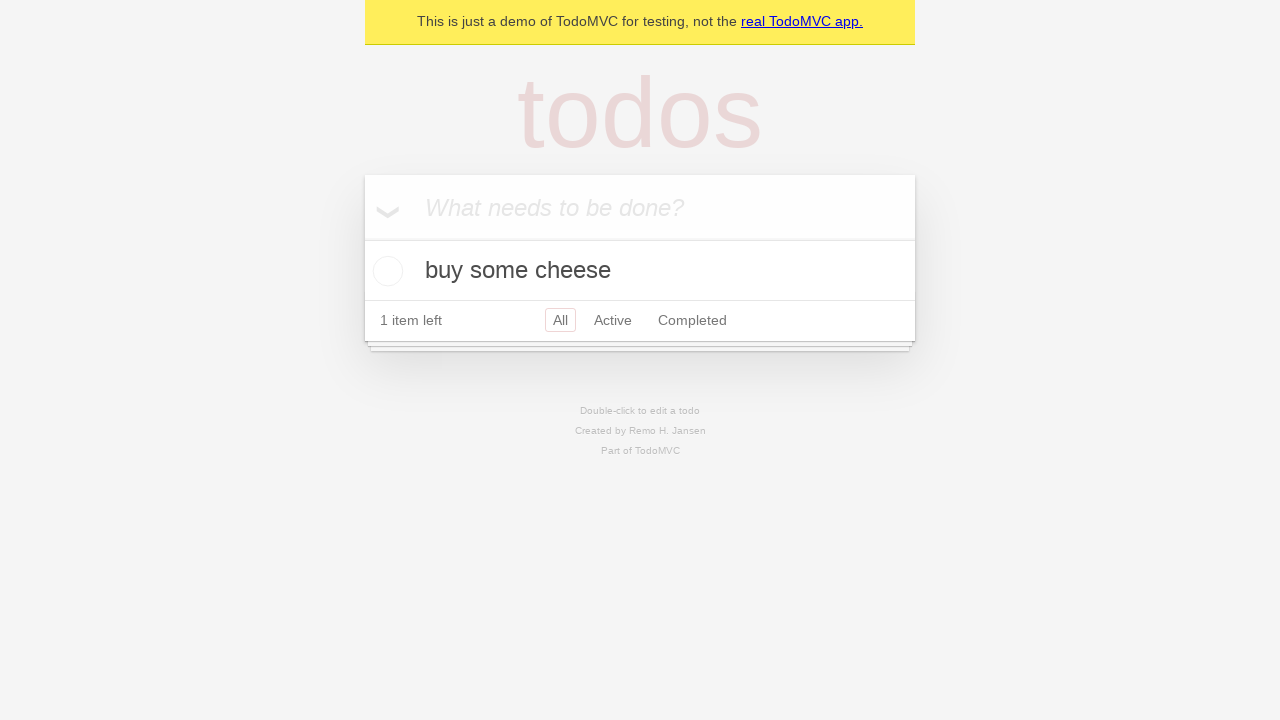

Filled new todo input with 'feed the cat' on .new-todo
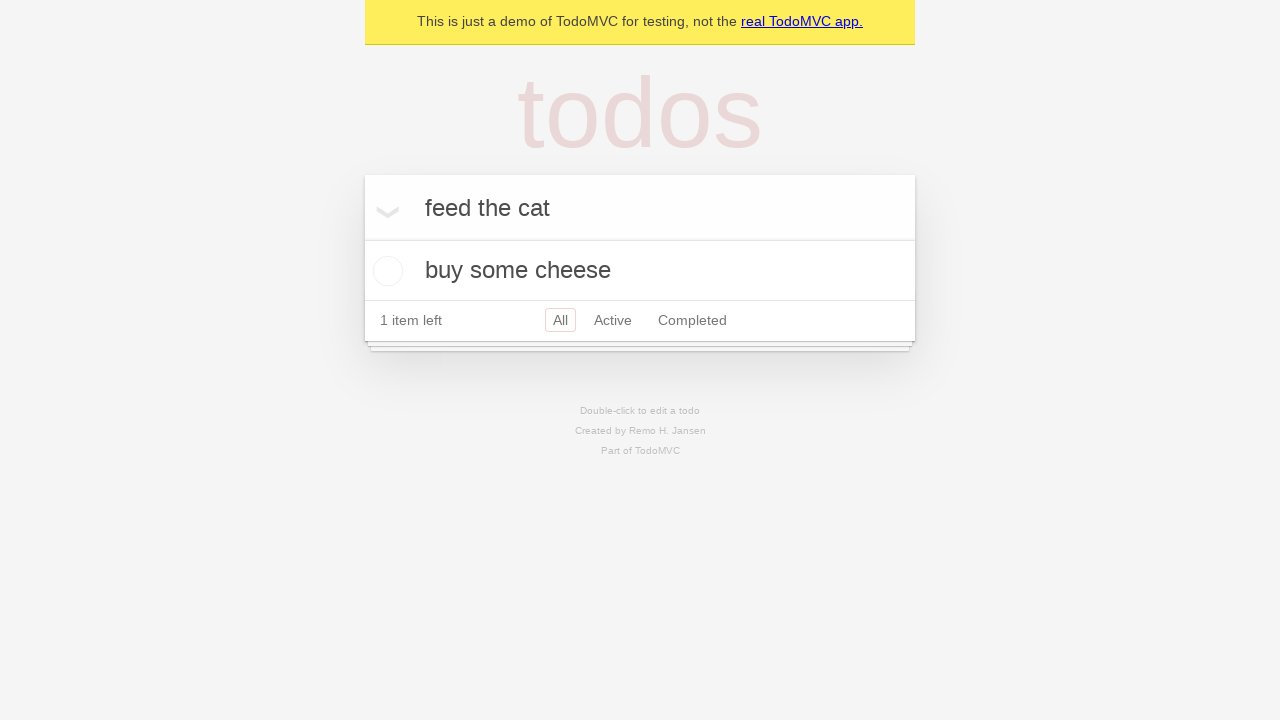

Pressed Enter to create second todo on .new-todo
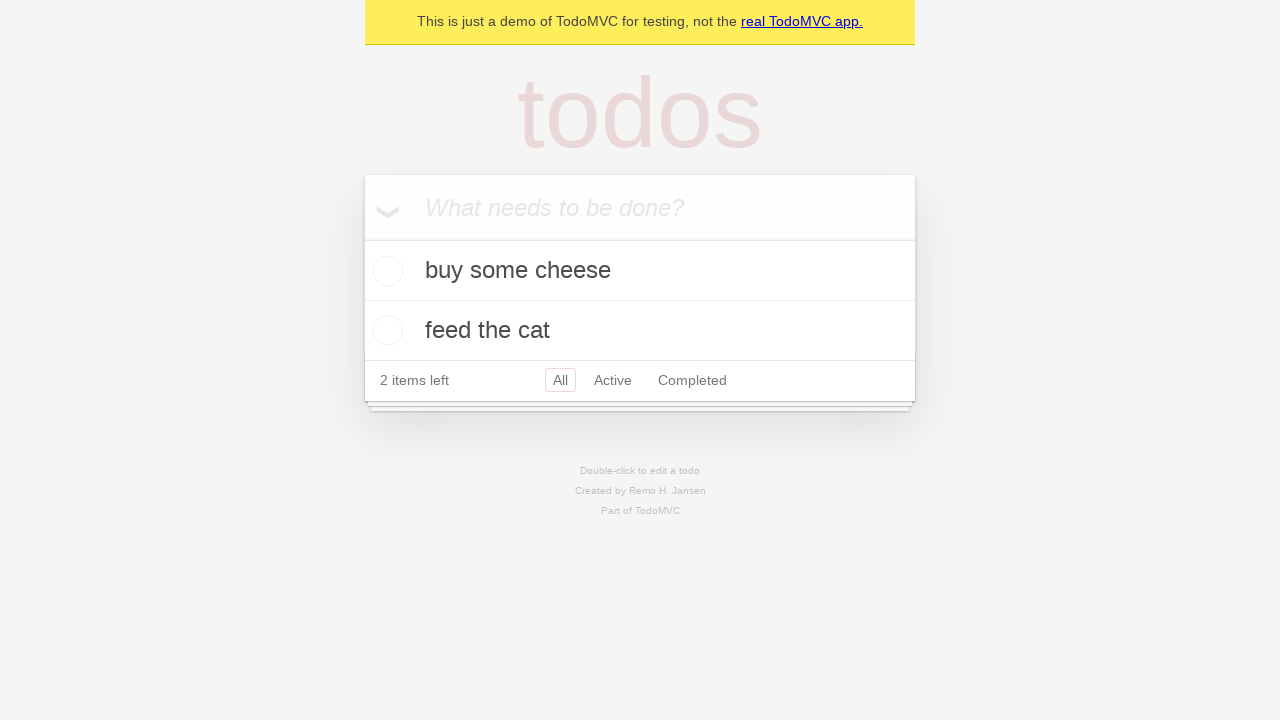

Filled new todo input with 'book a doctors appointment' on .new-todo
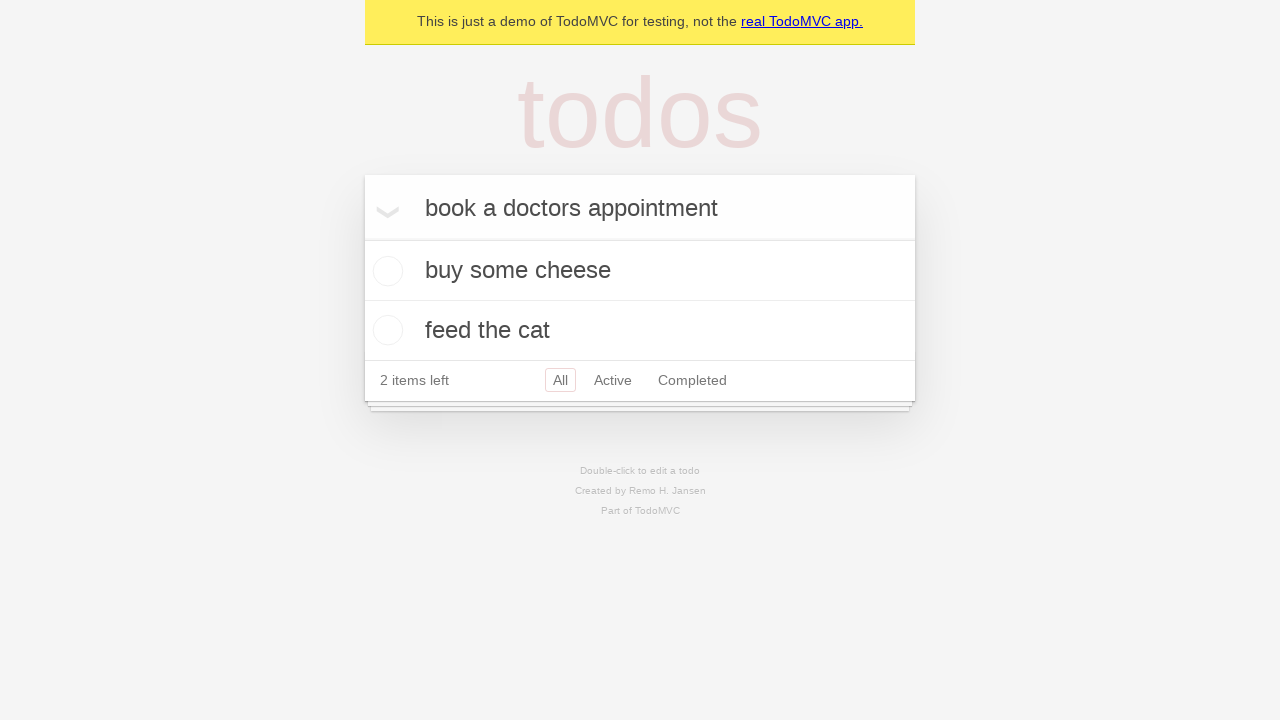

Pressed Enter to create third todo on .new-todo
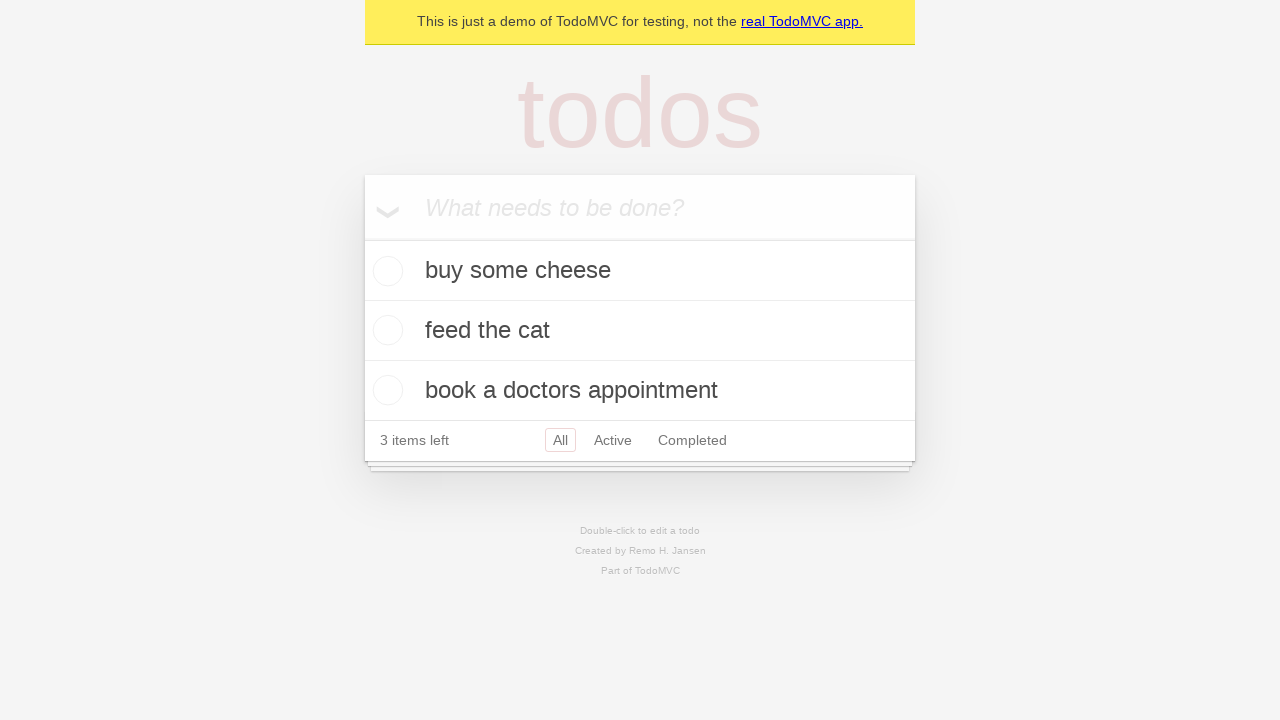

Waited for third todo item to appear
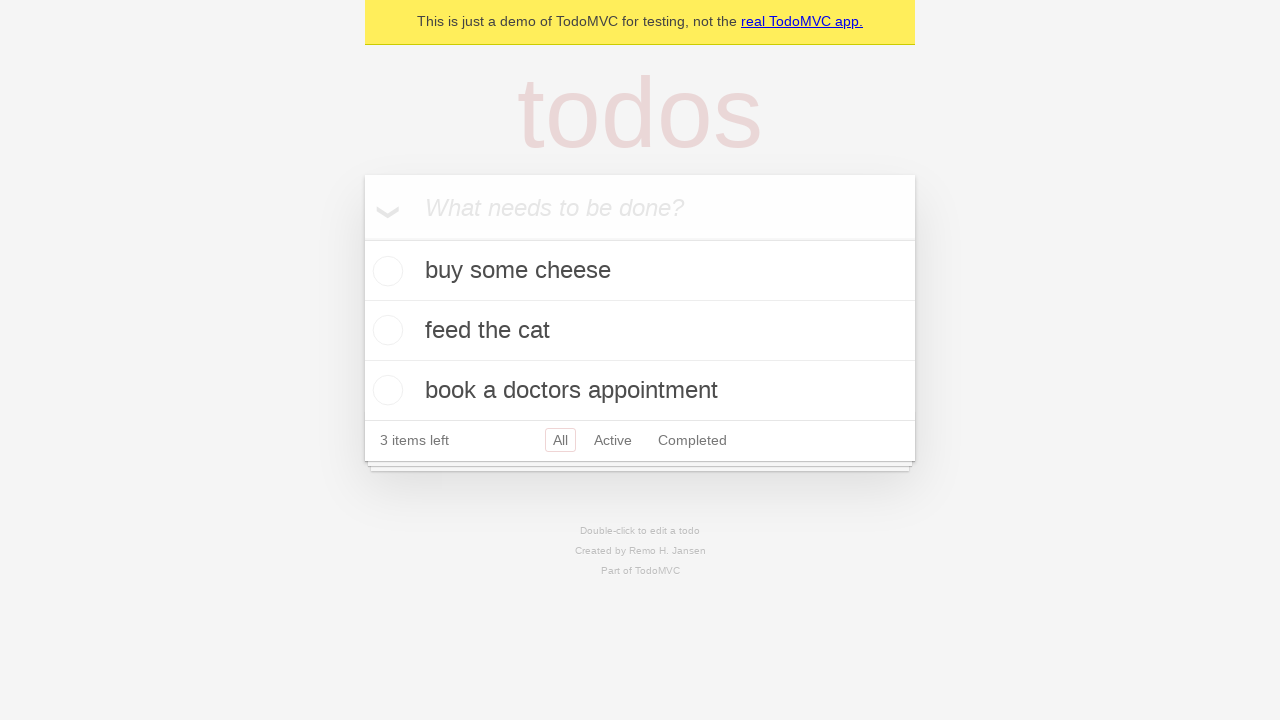

Double-clicked second todo item to enter edit mode at (640, 331) on .todo-list li >> nth=1
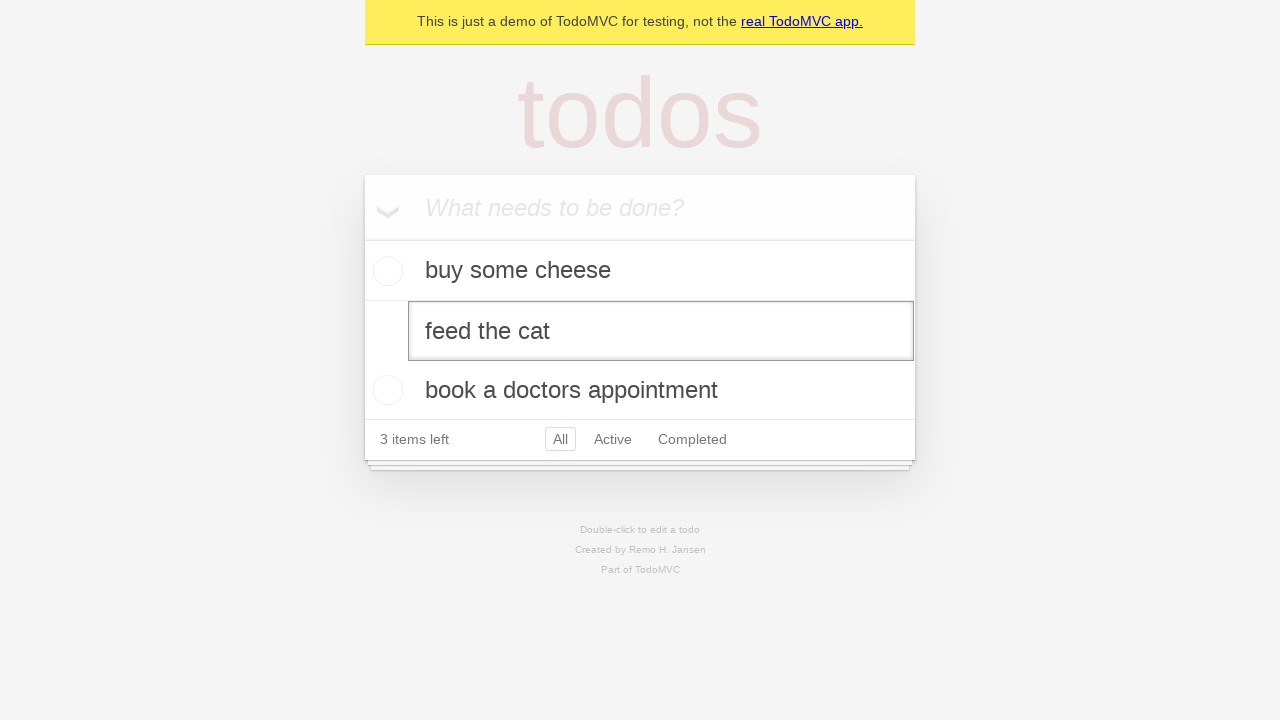

Filled edit field with '    buy some sausages    ' (with leading and trailing spaces) on .todo-list li >> nth=1 >> .edit
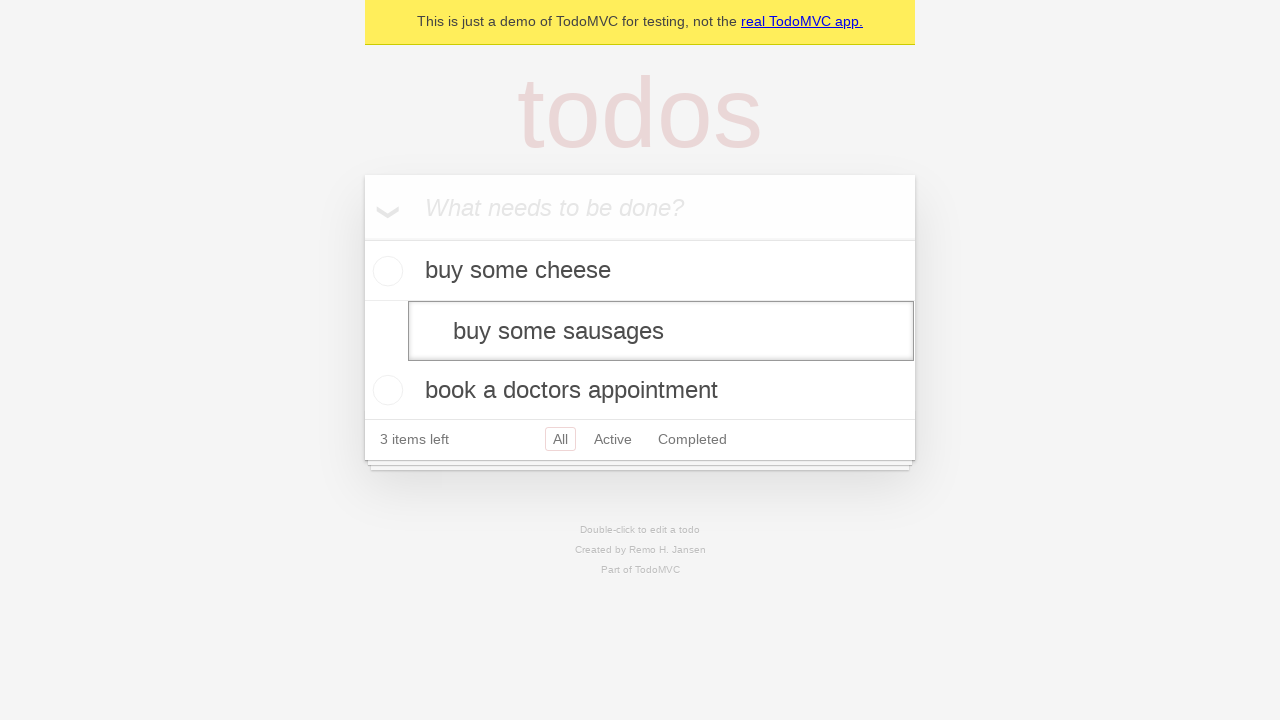

Pressed Enter to save edited todo with spaces trimmed on .todo-list li >> nth=1 >> .edit
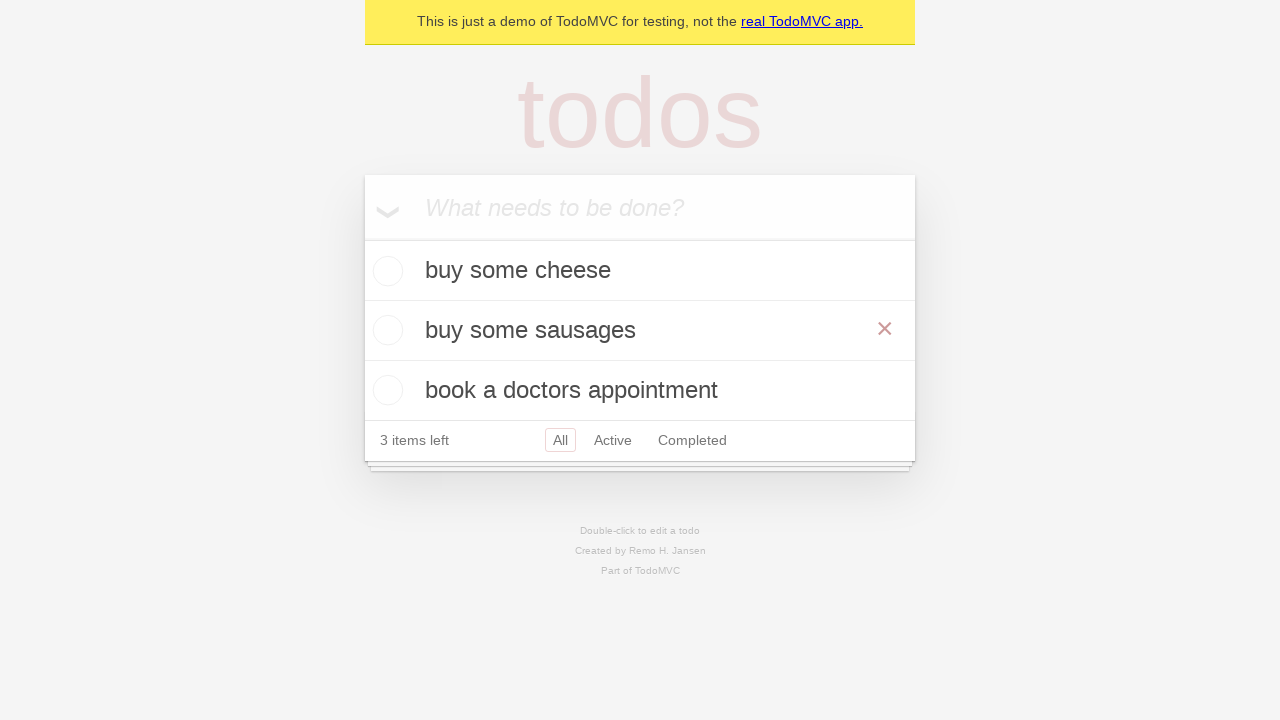

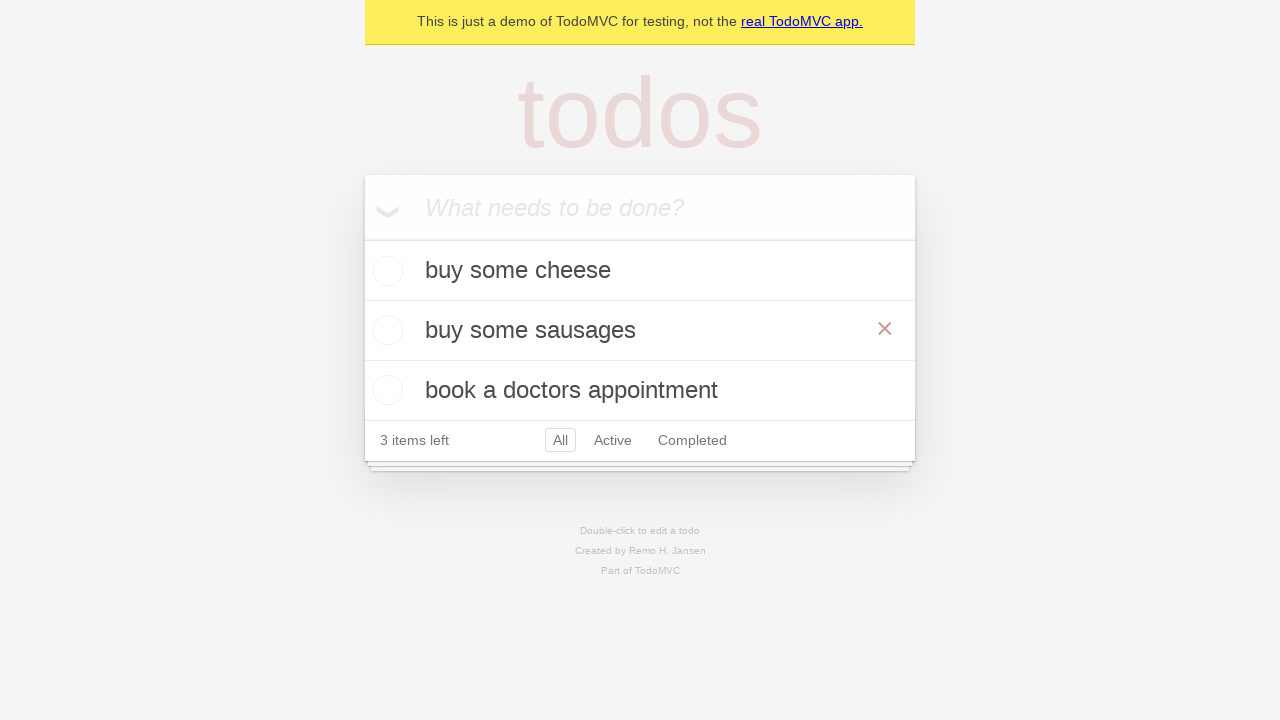